Tests infinite scroll page by navigating to it and scrolling down a few times

Starting URL: https://the-internet.herokuapp.com/?ref=hackernoon.com

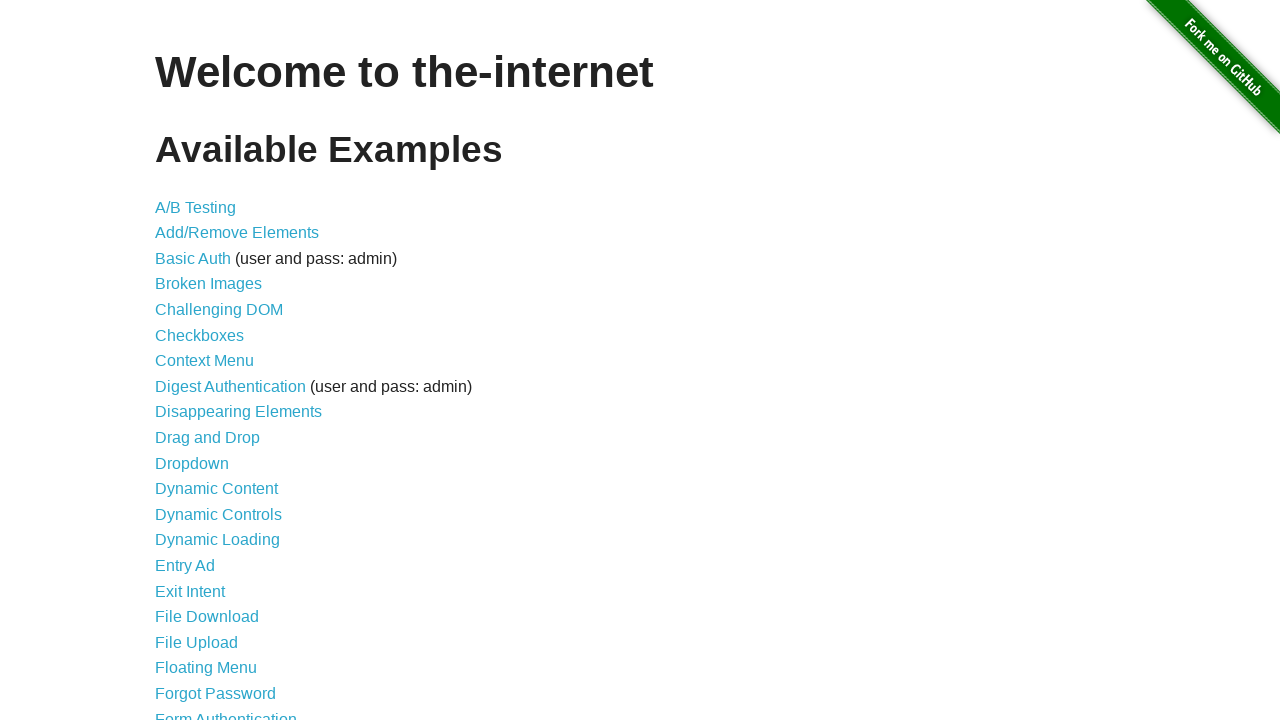

Navigated to the-internet.herokuapp.com home page
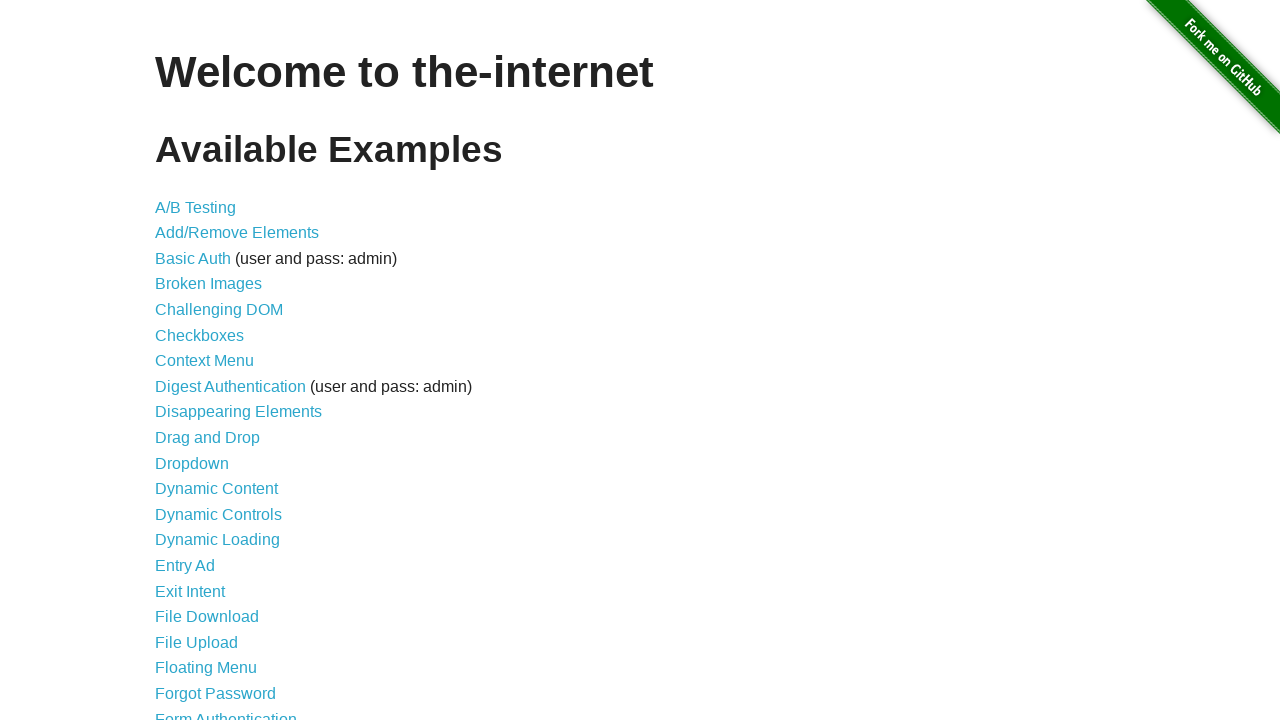

Clicked on Infinite Scroll link at (201, 360) on a:has-text('Infinite')
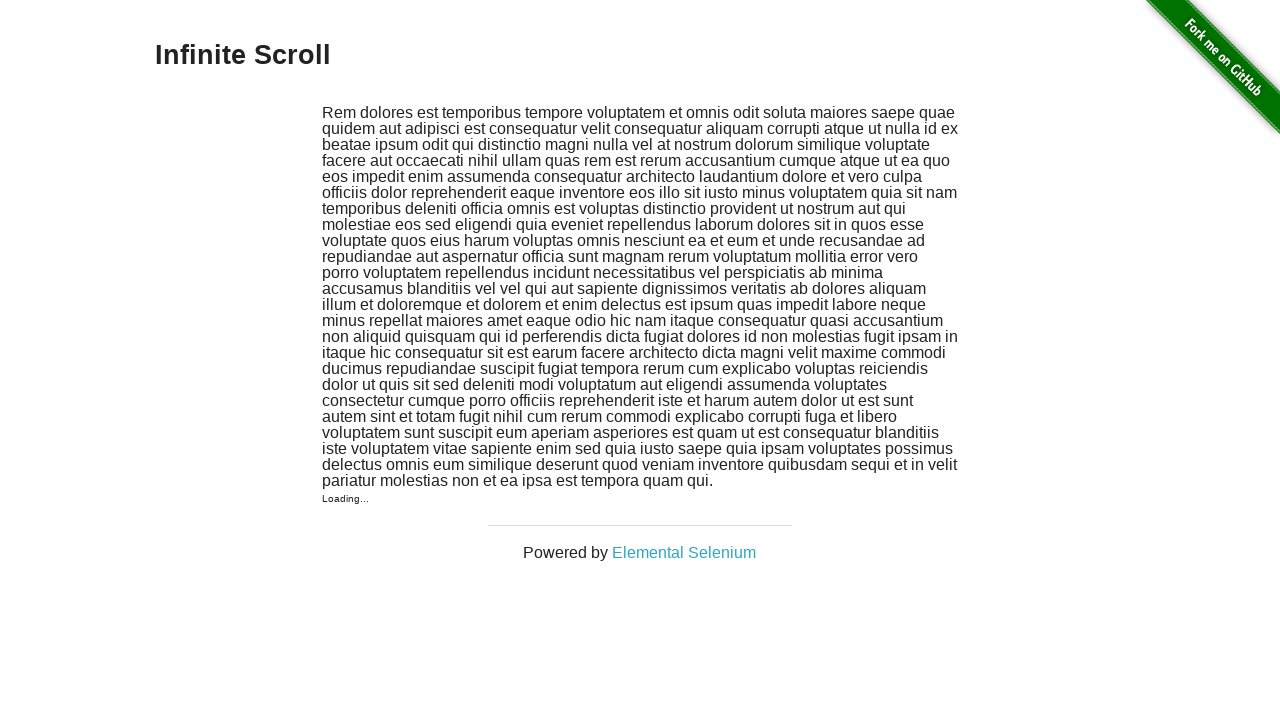

Scrolled down to bottom of page (scroll iteration 1 of 3)
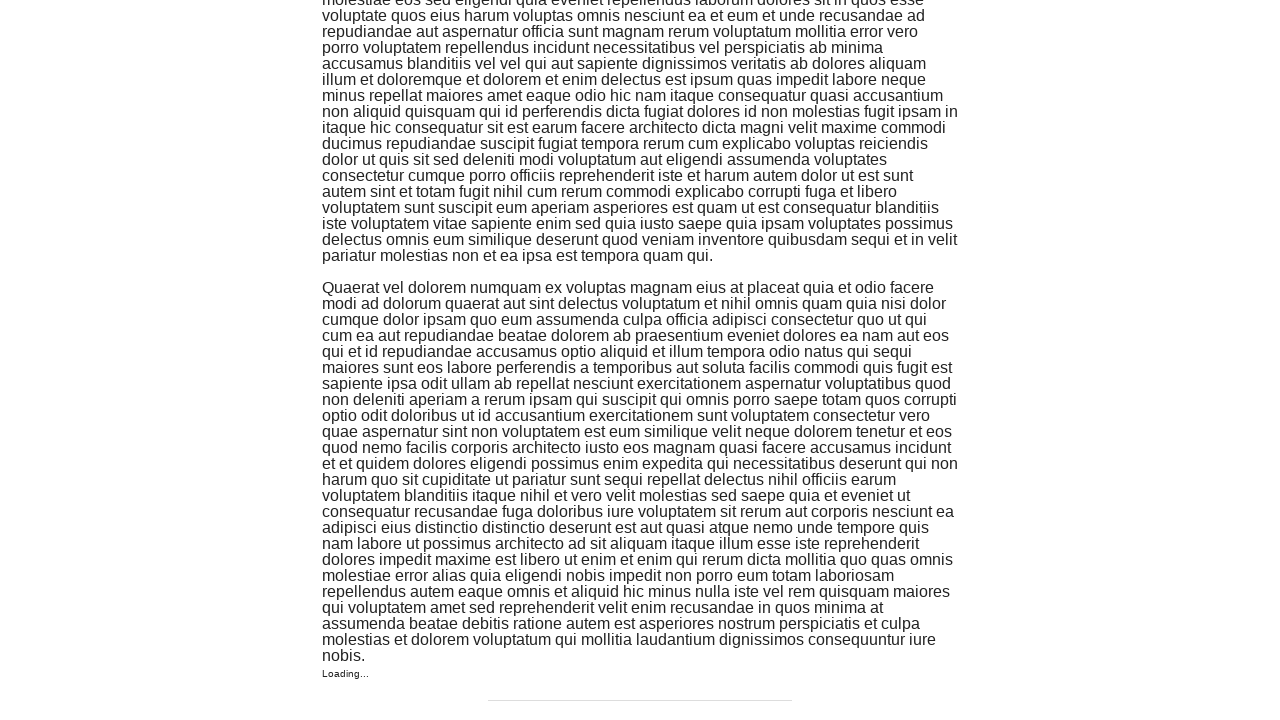

Waited for new content to load (iteration 1 of 3)
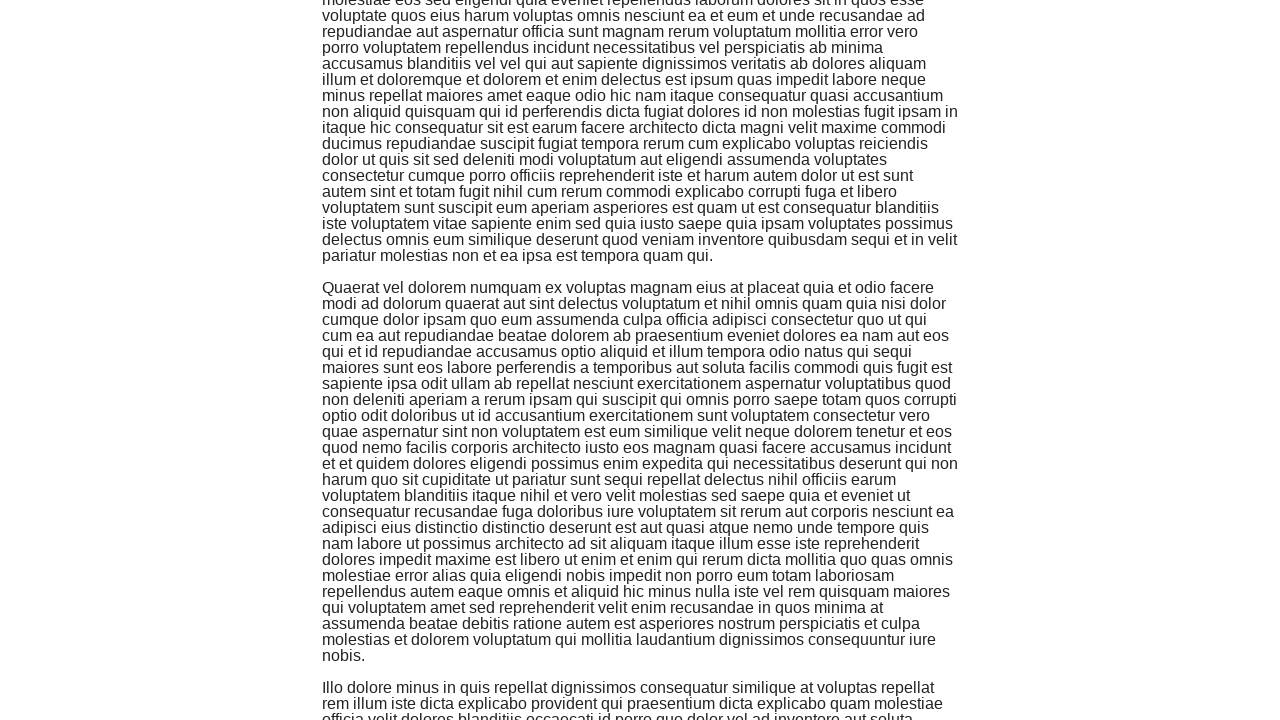

Scrolled down to bottom of page (scroll iteration 2 of 3)
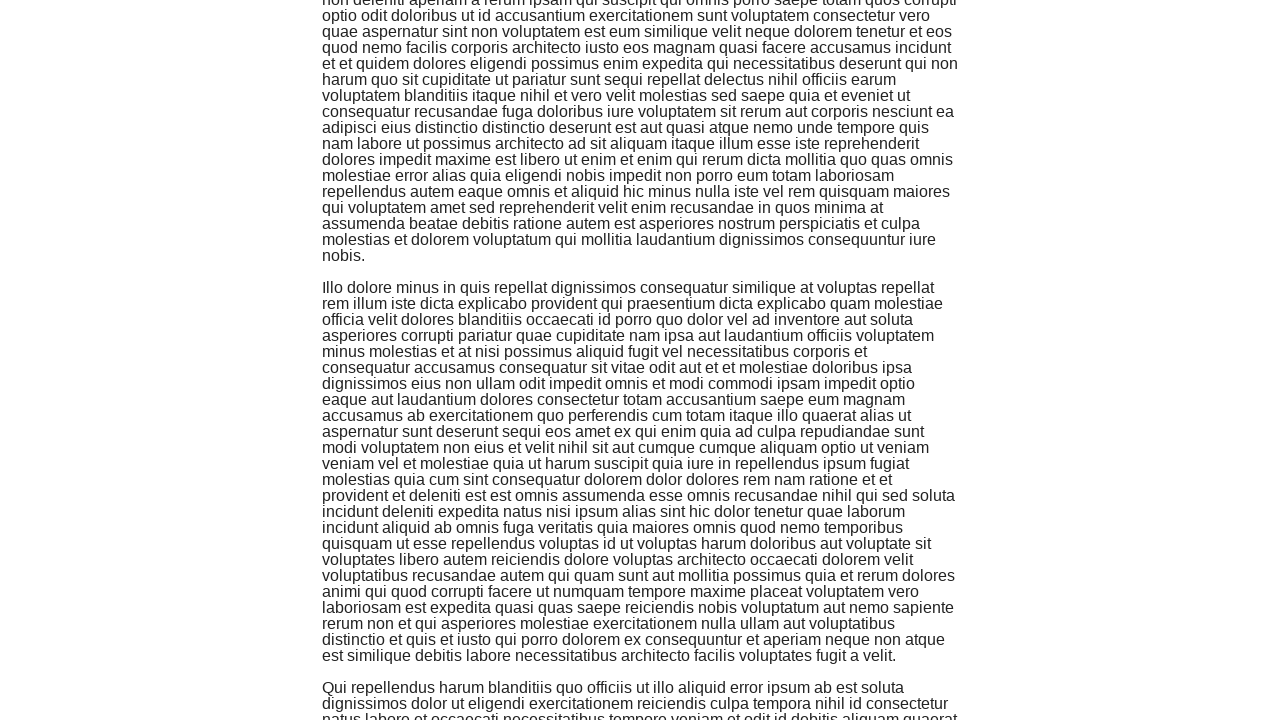

Waited for new content to load (iteration 2 of 3)
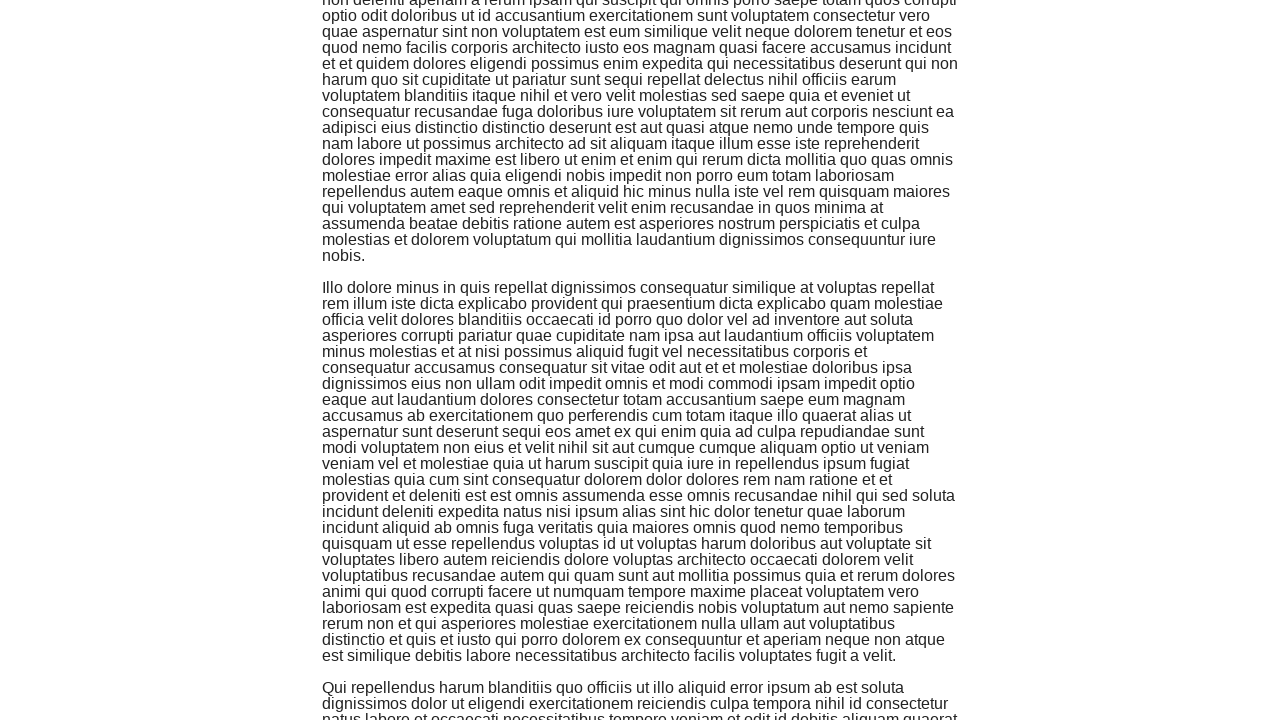

Scrolled down to bottom of page (scroll iteration 3 of 3)
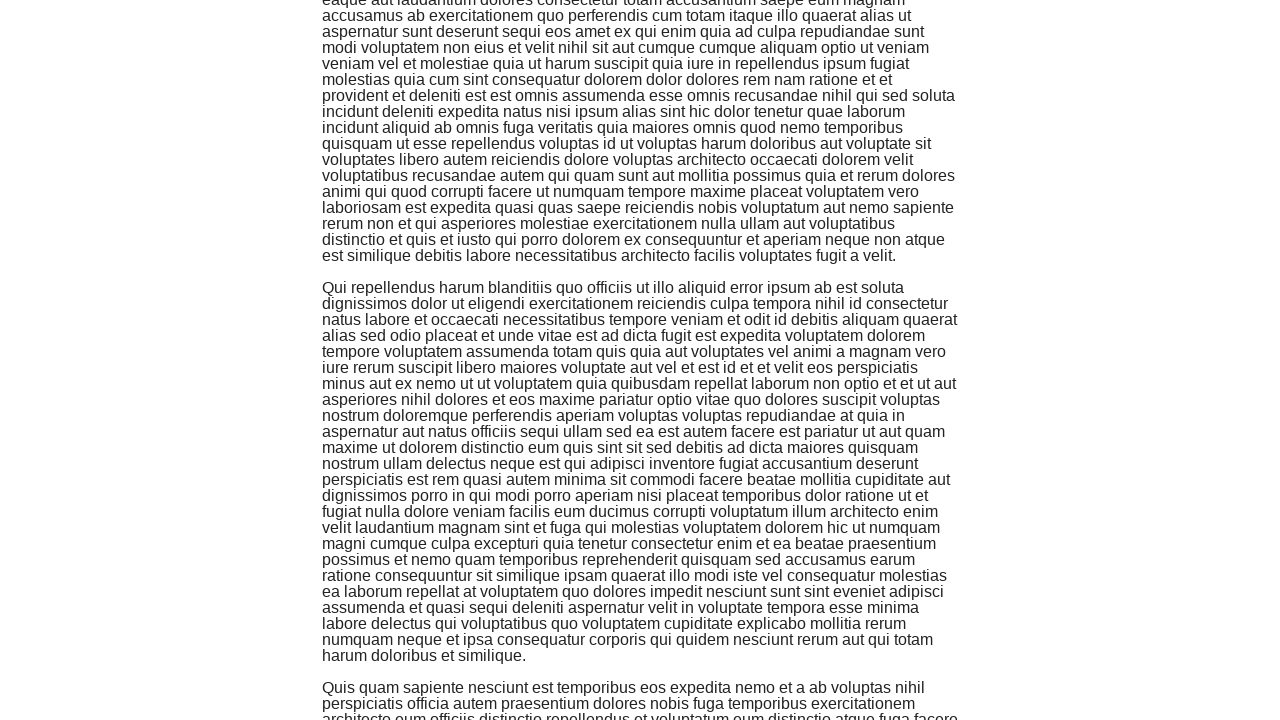

Waited for new content to load (iteration 3 of 3)
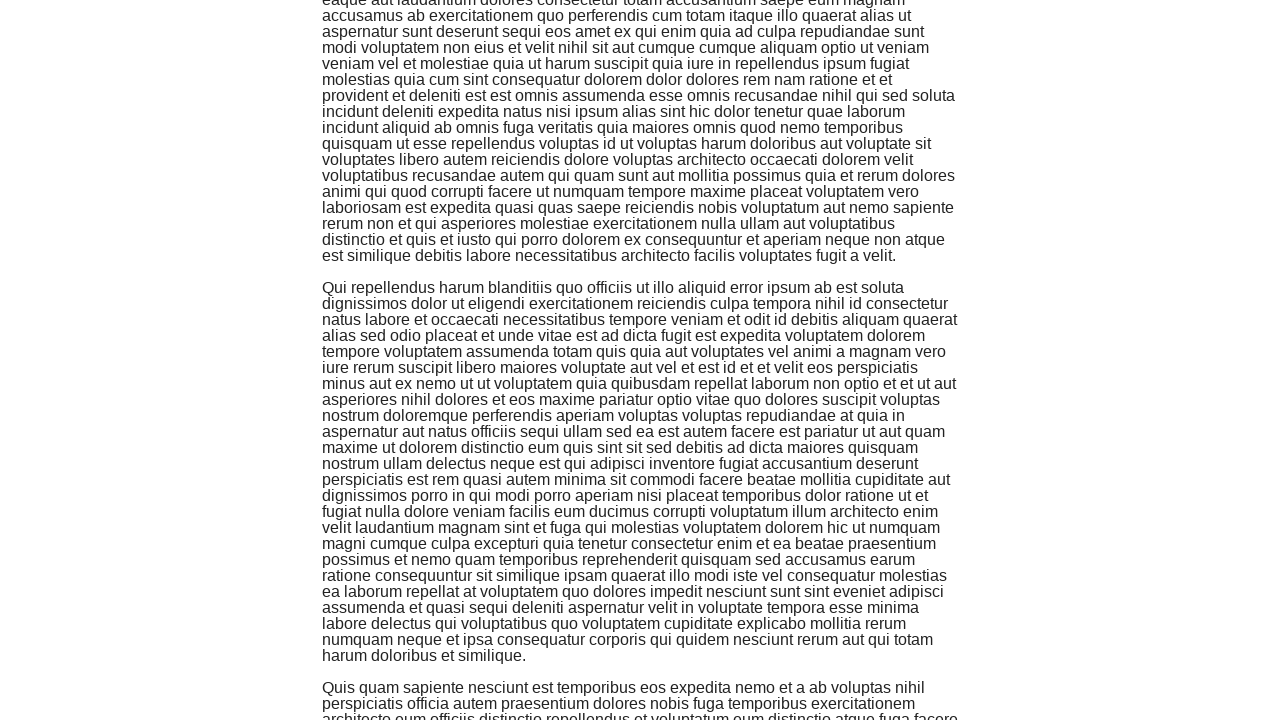

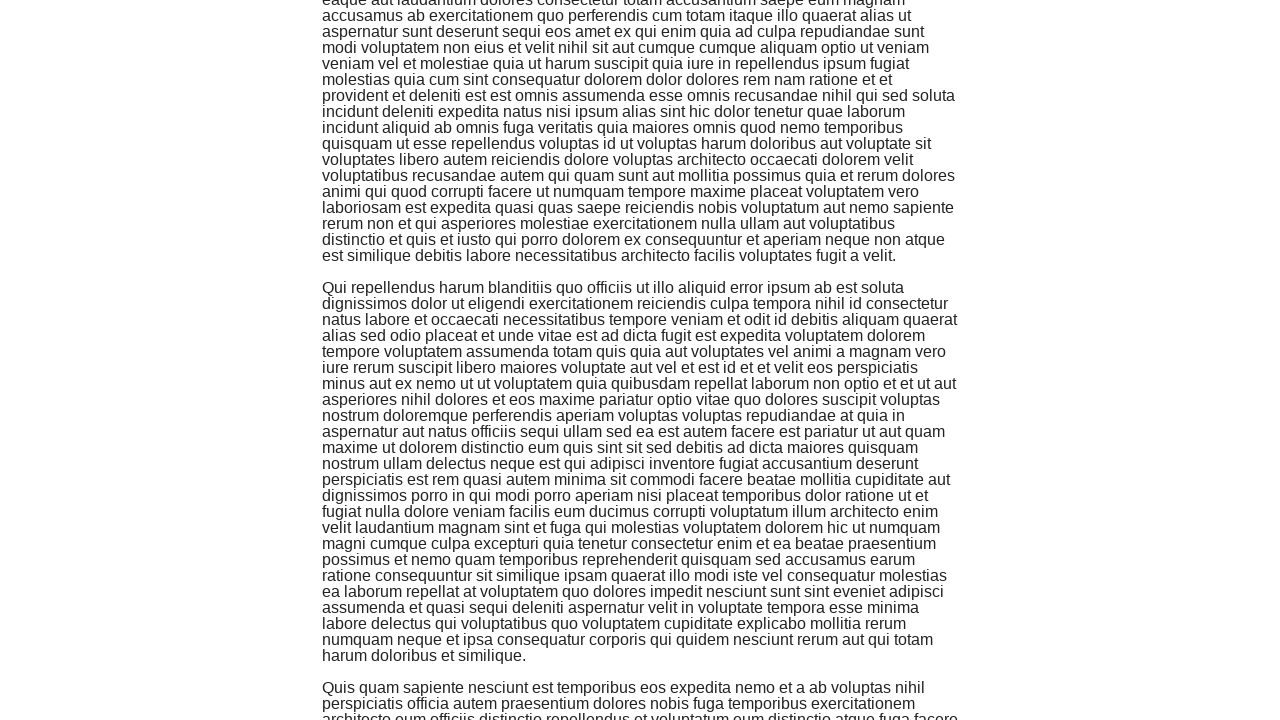